Tests drag and drop functionality on jQuery UI demo page by dragging an element and dropping it onto a target area within an iframe

Starting URL: https://jqueryui.com/droppable/

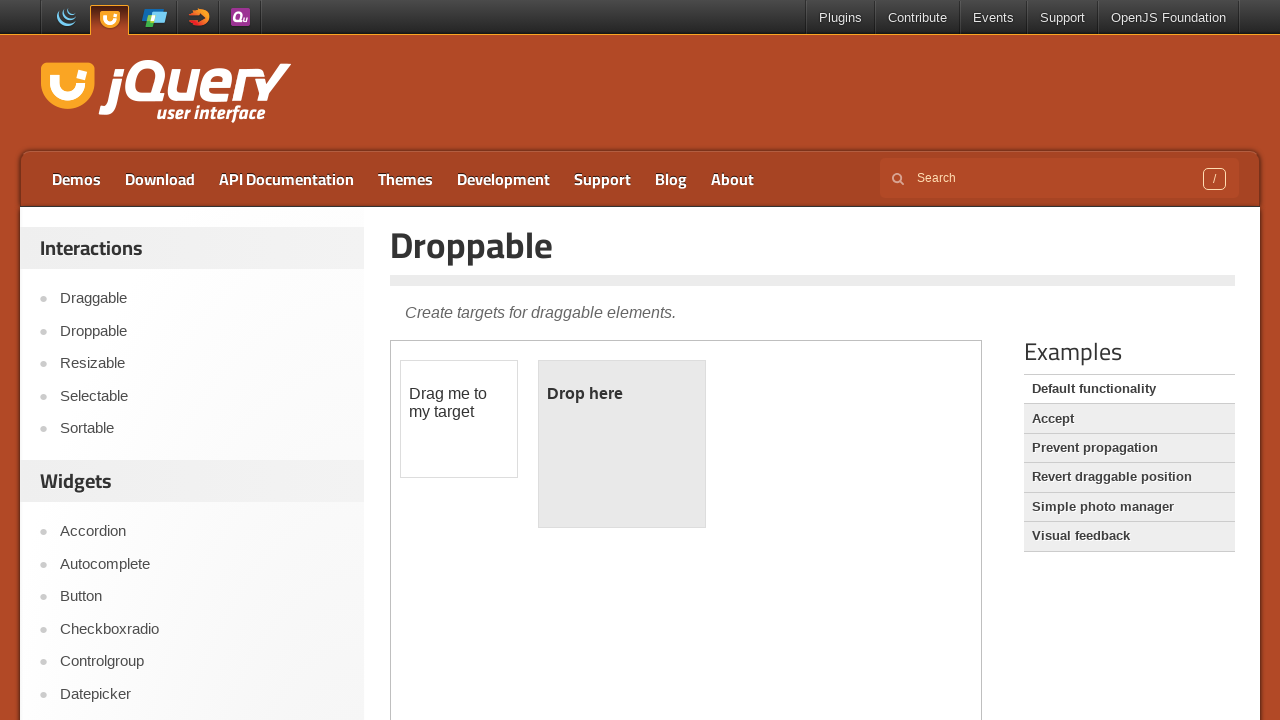

Located iframe containing draggable and droppable elements
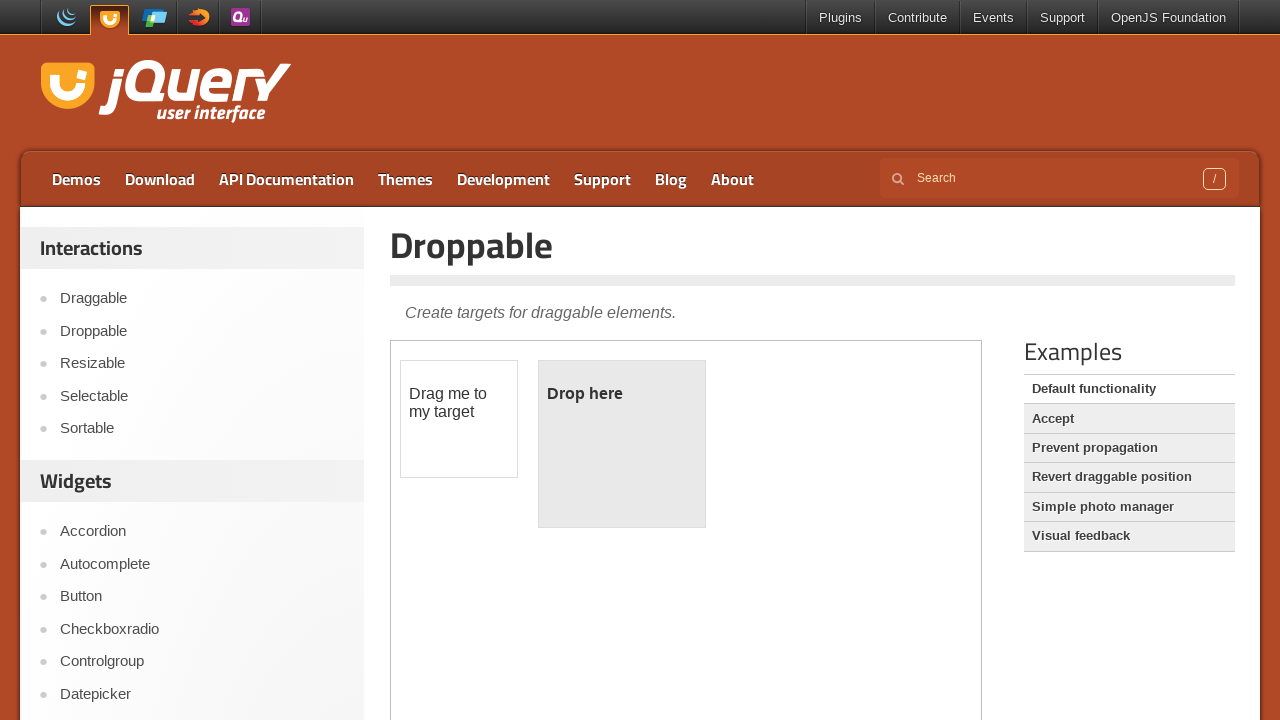

Located draggable (#draggable) and droppable (#droppable) elements
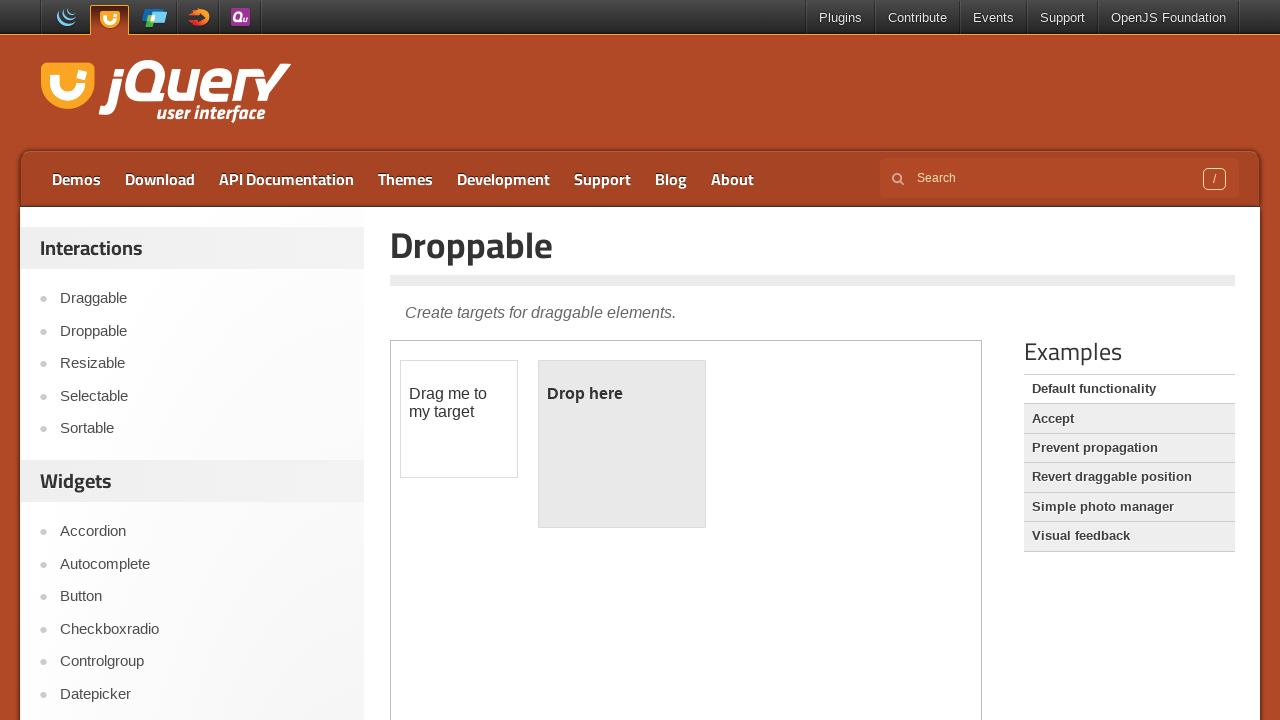

Dragged element onto target droppable area at (622, 444)
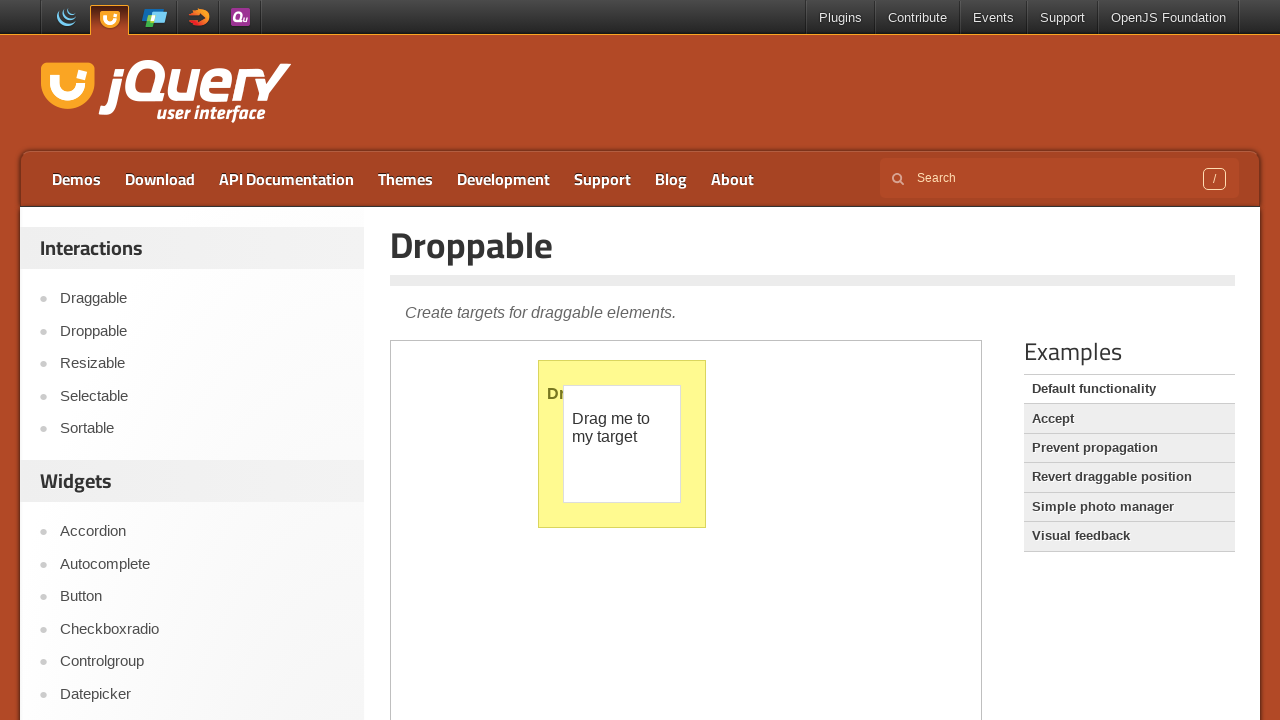

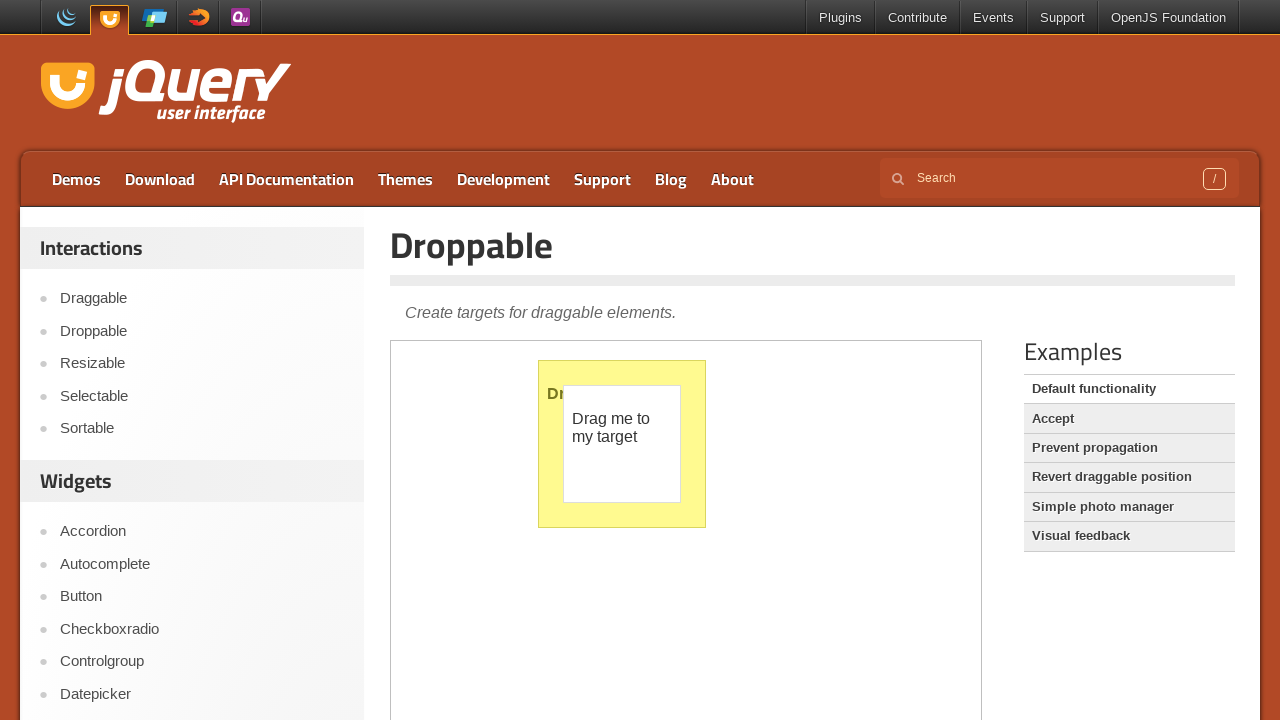